Tests dynamic controls using explicit waits by clicking Remove button, verifying "It's gone!" message appears, clicking Add button, and verifying "It's back!" message appears

Starting URL: https://the-internet.herokuapp.com/dynamic_controls

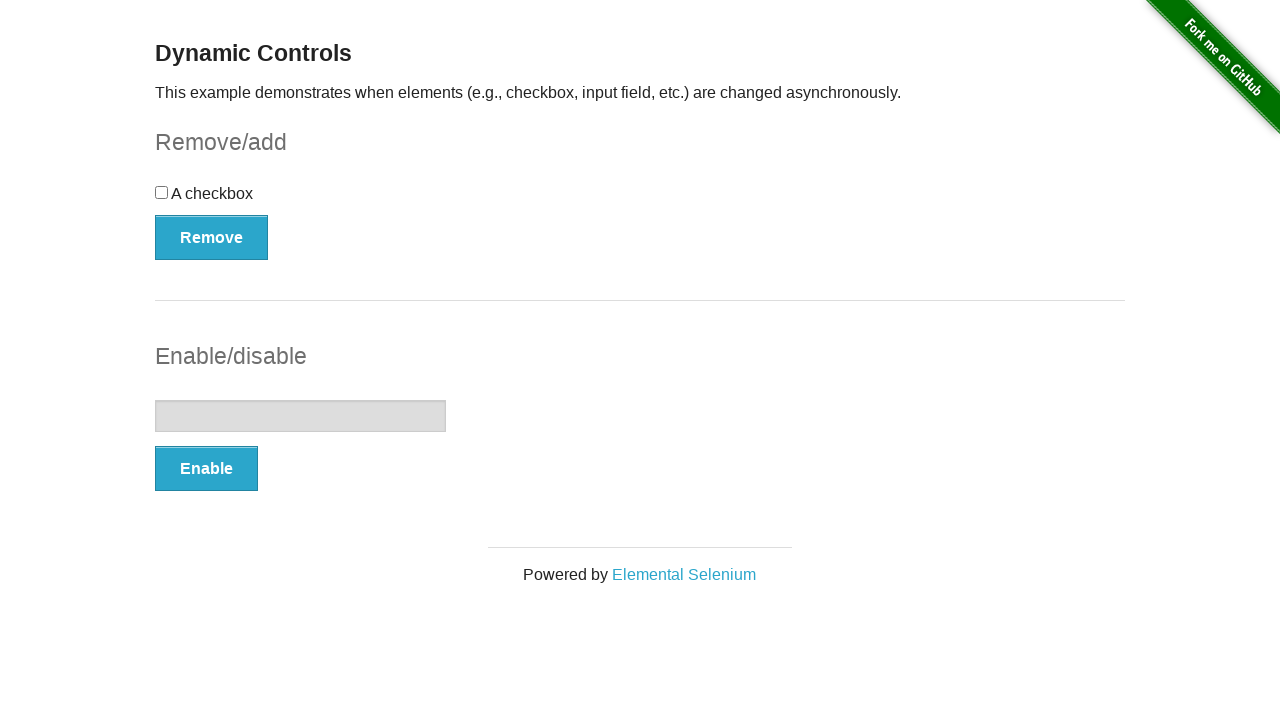

Clicked Remove button to trigger dynamic control removal at (212, 237) on xpath=//*[.='Remove']
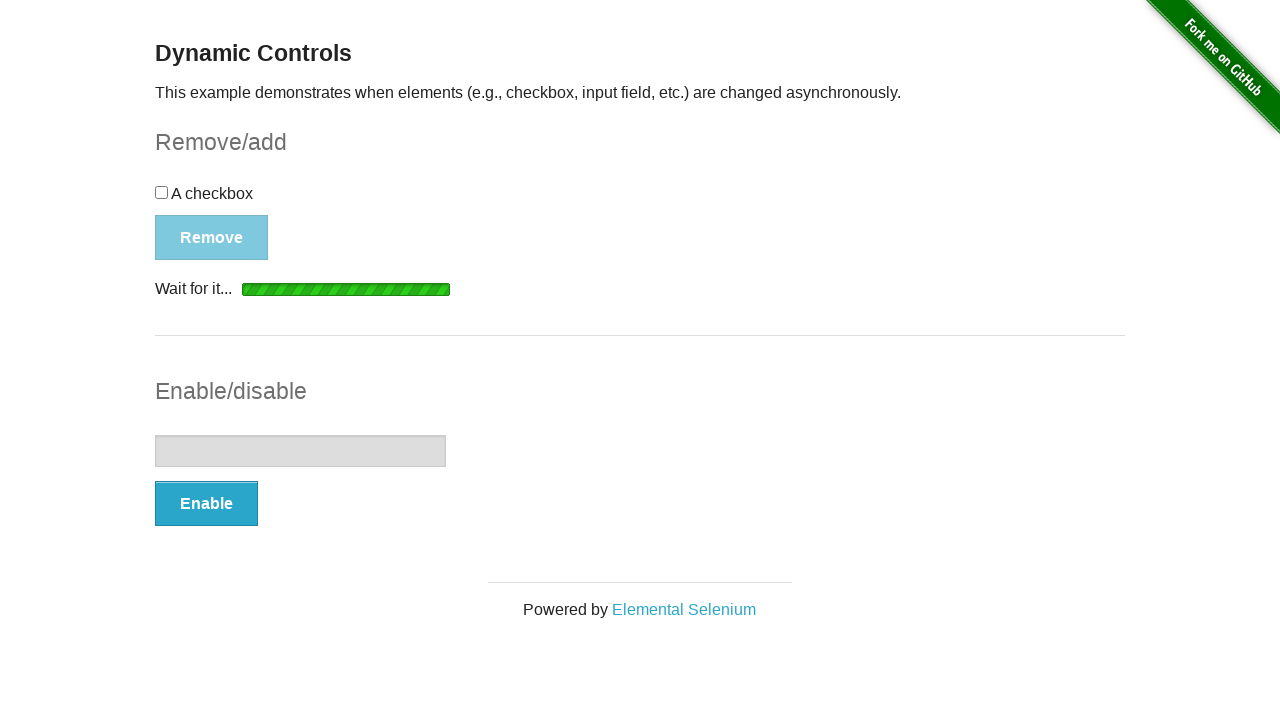

Verified 'It's gone!' message appeared after removing control
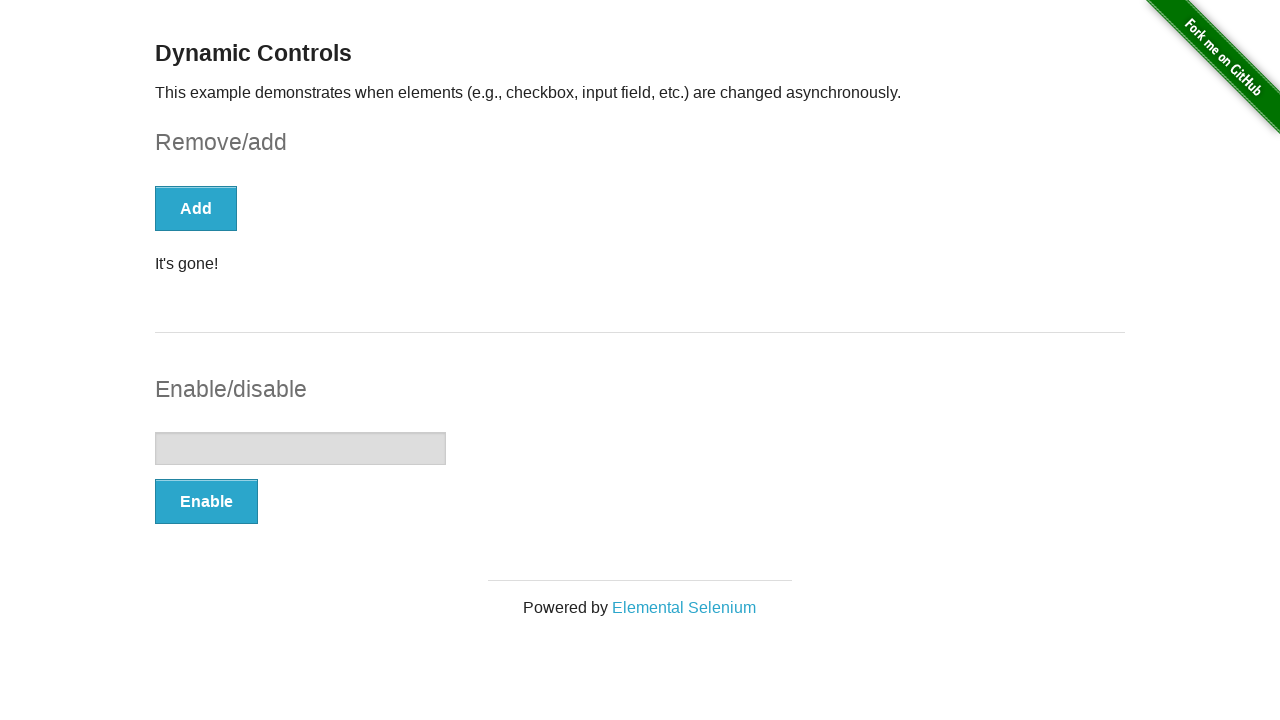

Clicked Add button to restore dynamic control at (196, 208) on xpath=(//*[@*='button'])[1]
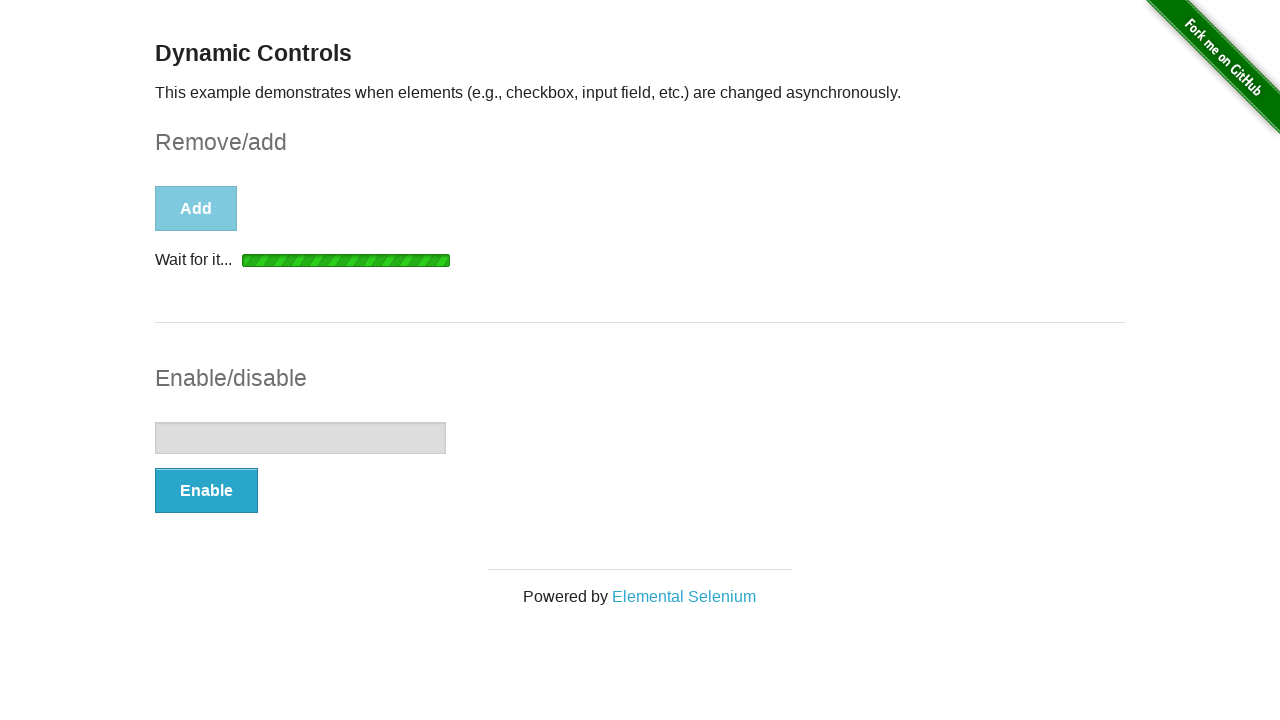

Verified 'It's back!' message appeared after restoring control
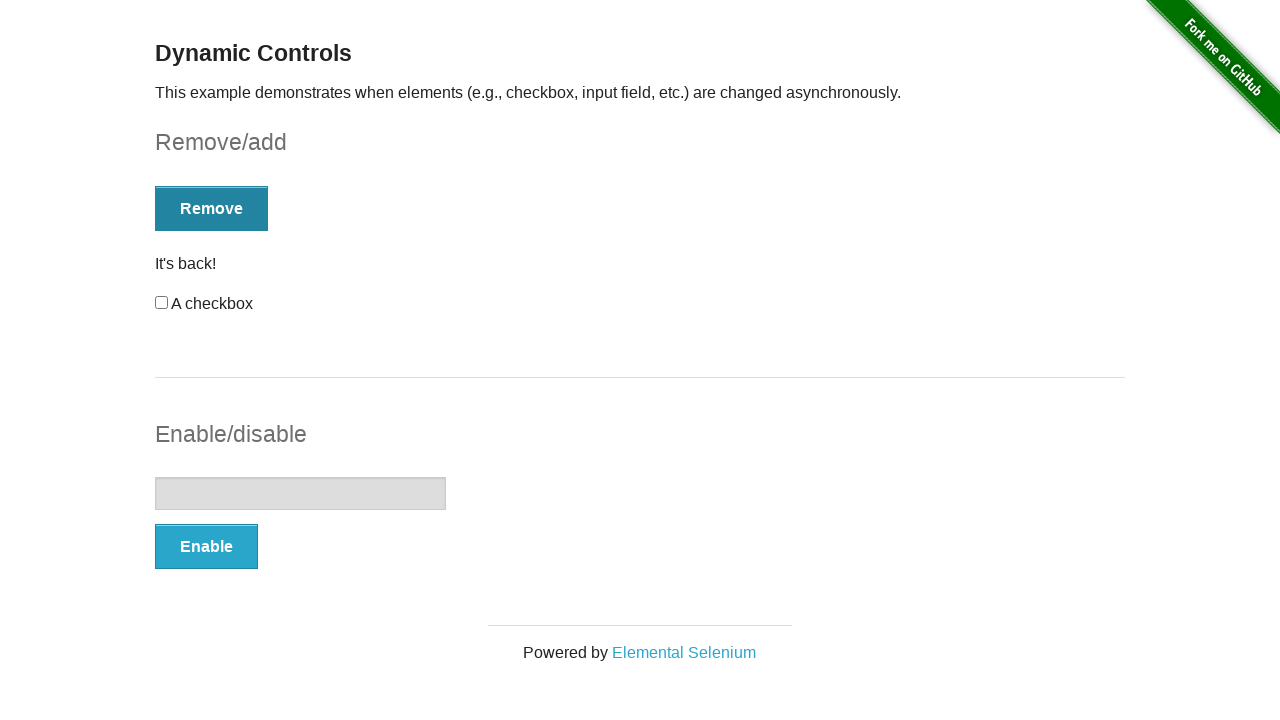

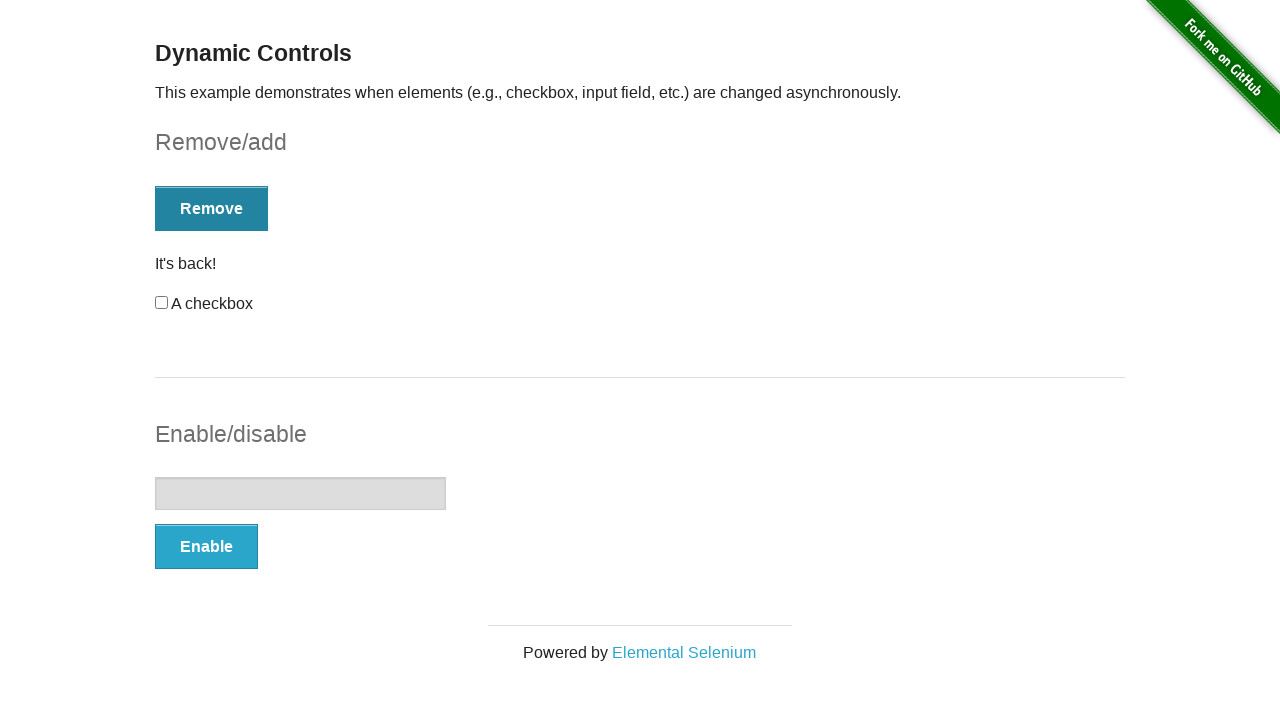